Tests category filtering by clicking on different product categories (phones, laptops, monitors) and verifying the filtered products are displayed

Starting URL: https://www.demoblaze.com/

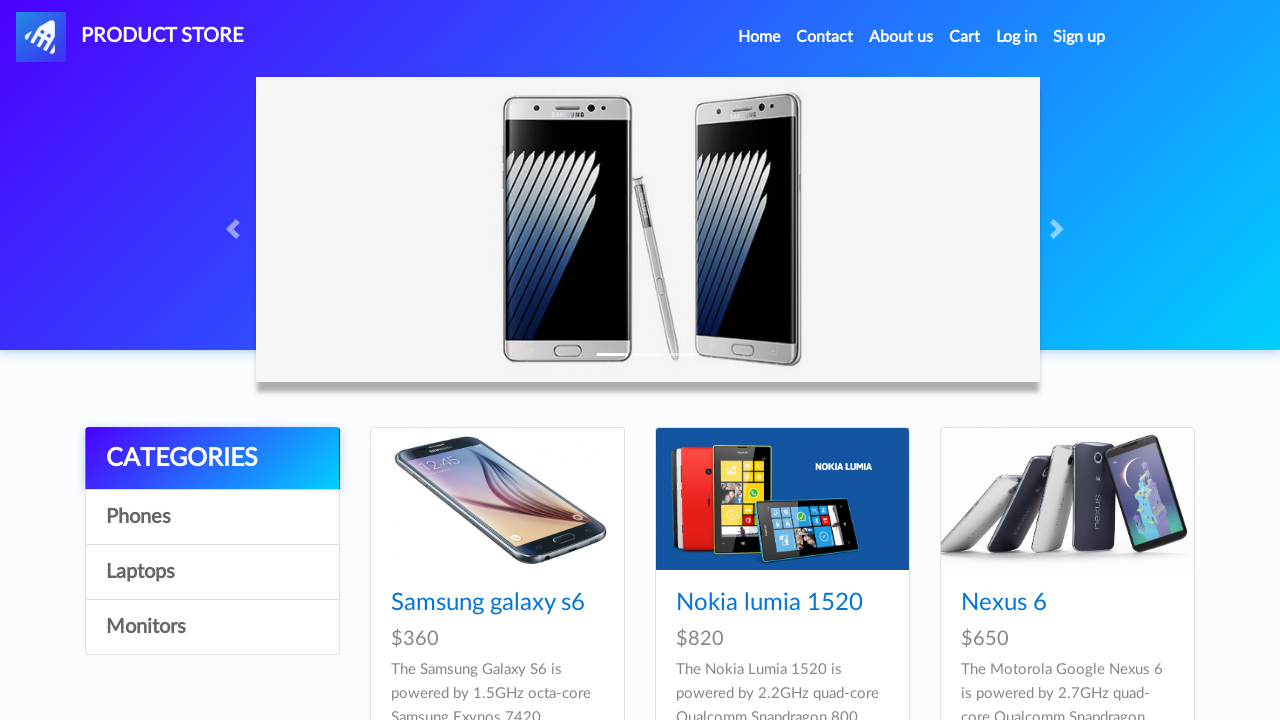

Navigation bar loaded
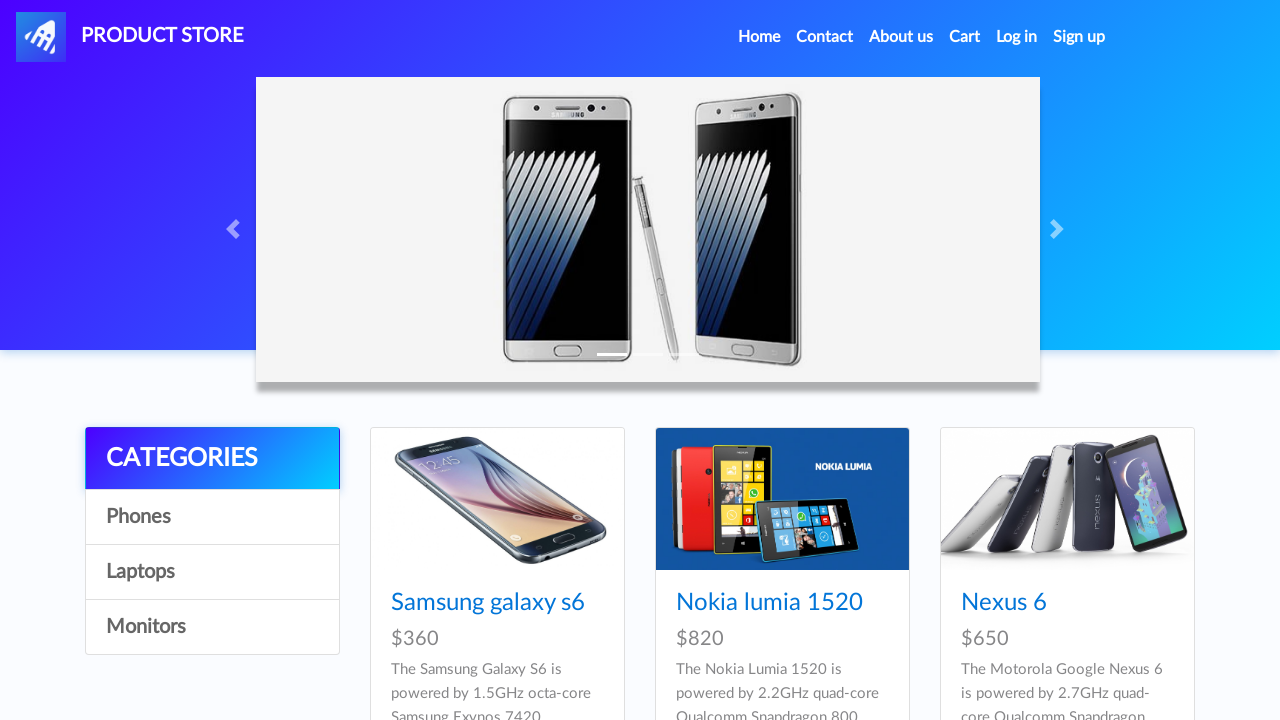

Clicked on Phones category at (212, 517) on xpath=//div[@class='list-group']/a[2]
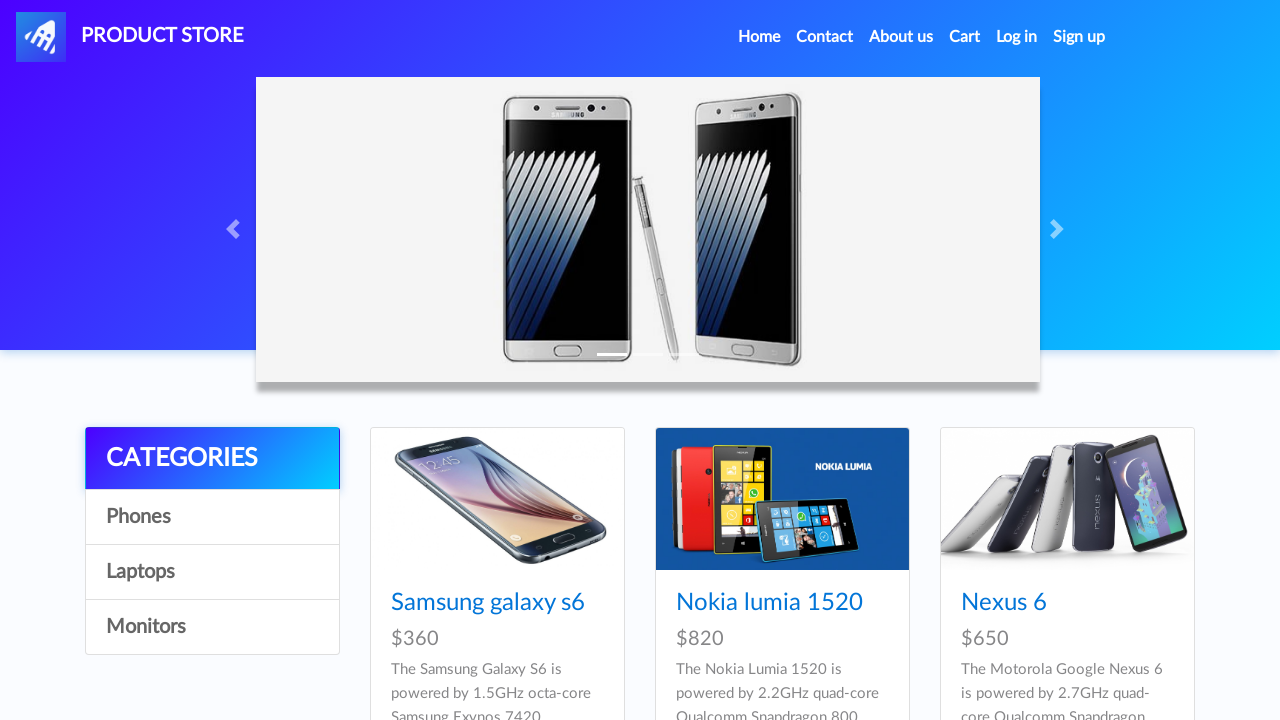

Phones category products loaded
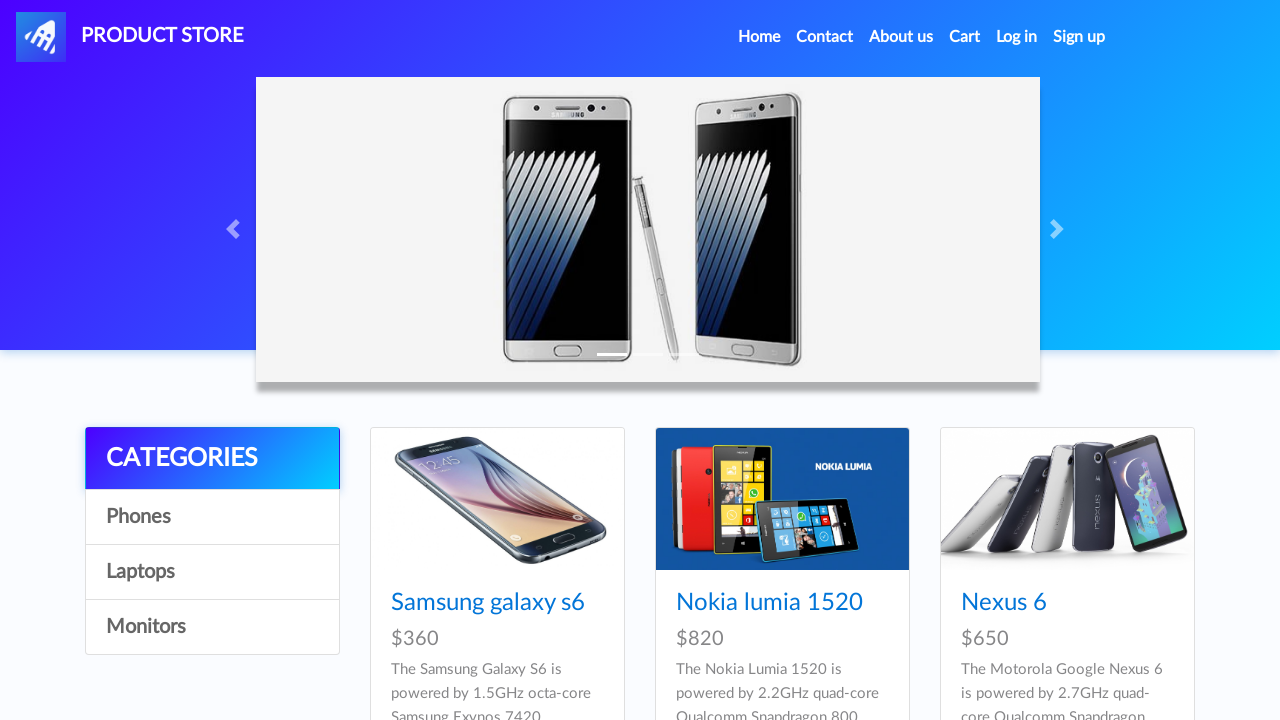

Clicked on Laptops category at (212, 572) on xpath=//div[@class='list-group']/a[3]
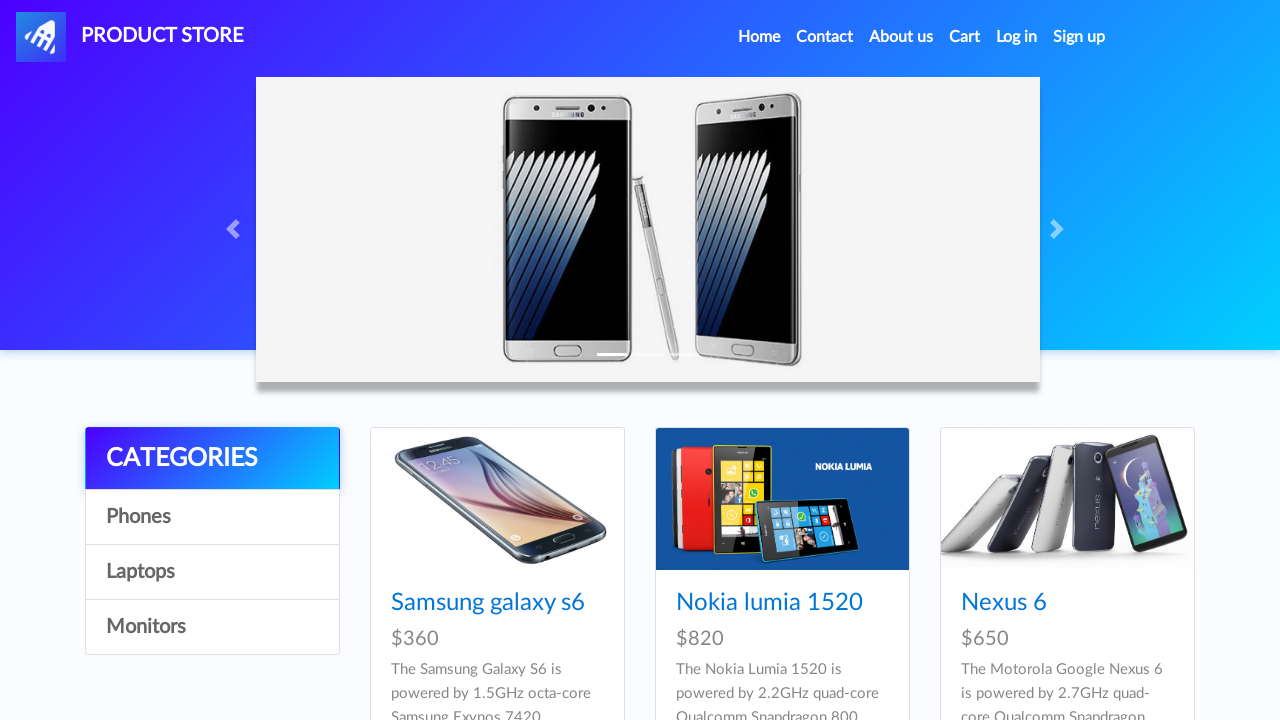

Laptops category products loaded
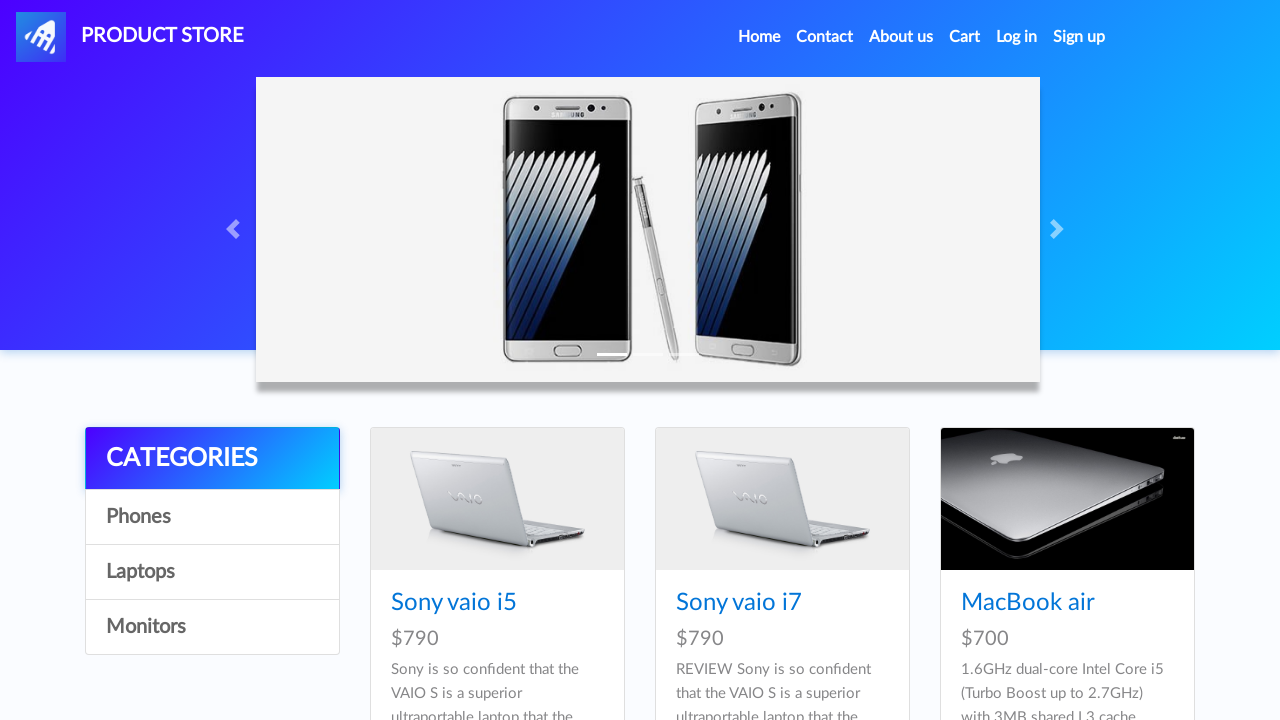

Clicked on Monitors category at (212, 627) on xpath=//div[@class='list-group']/a[4]
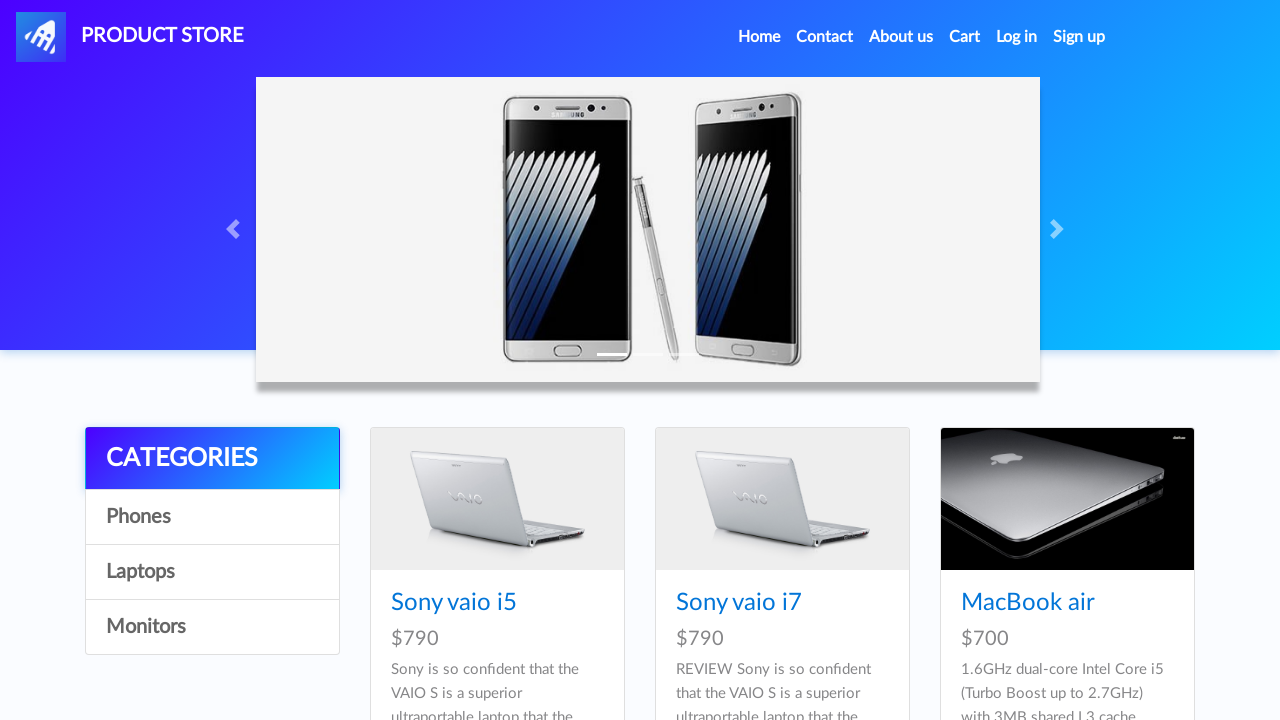

Monitors category products loaded
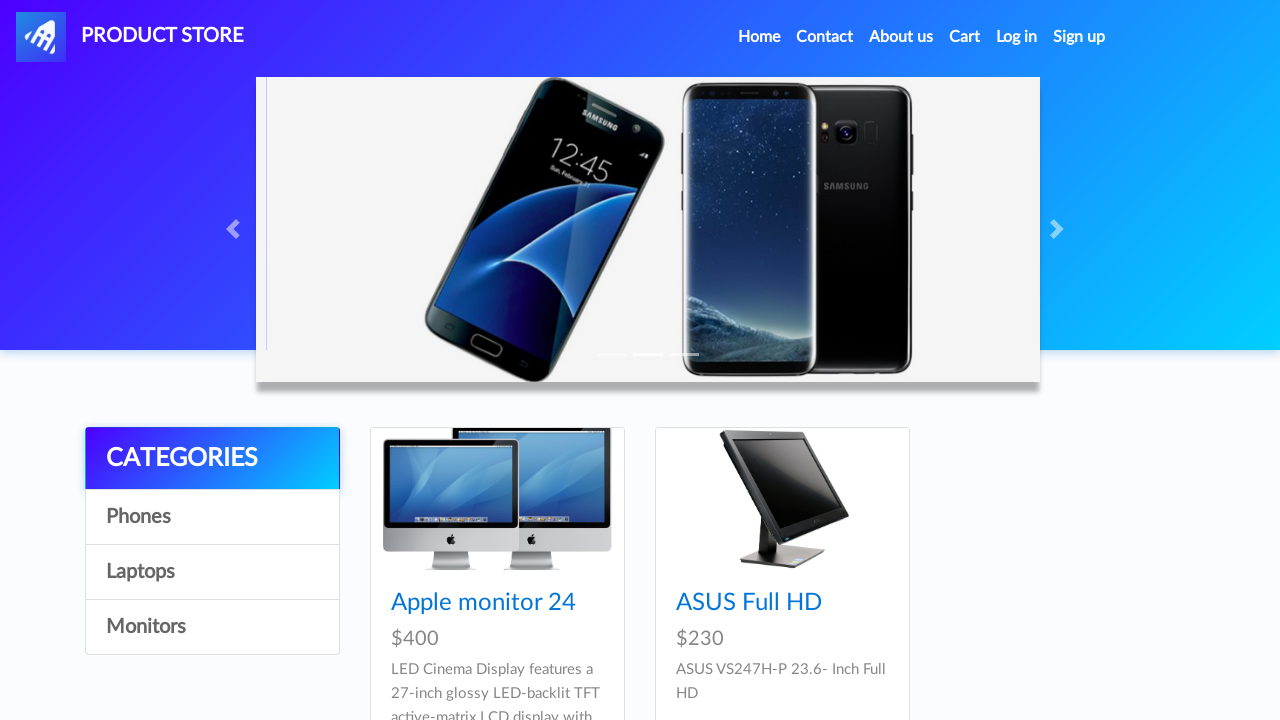

Clicked Home menu to return to home page at (759, 37) on xpath=//a[contains(text(), 'Home')]
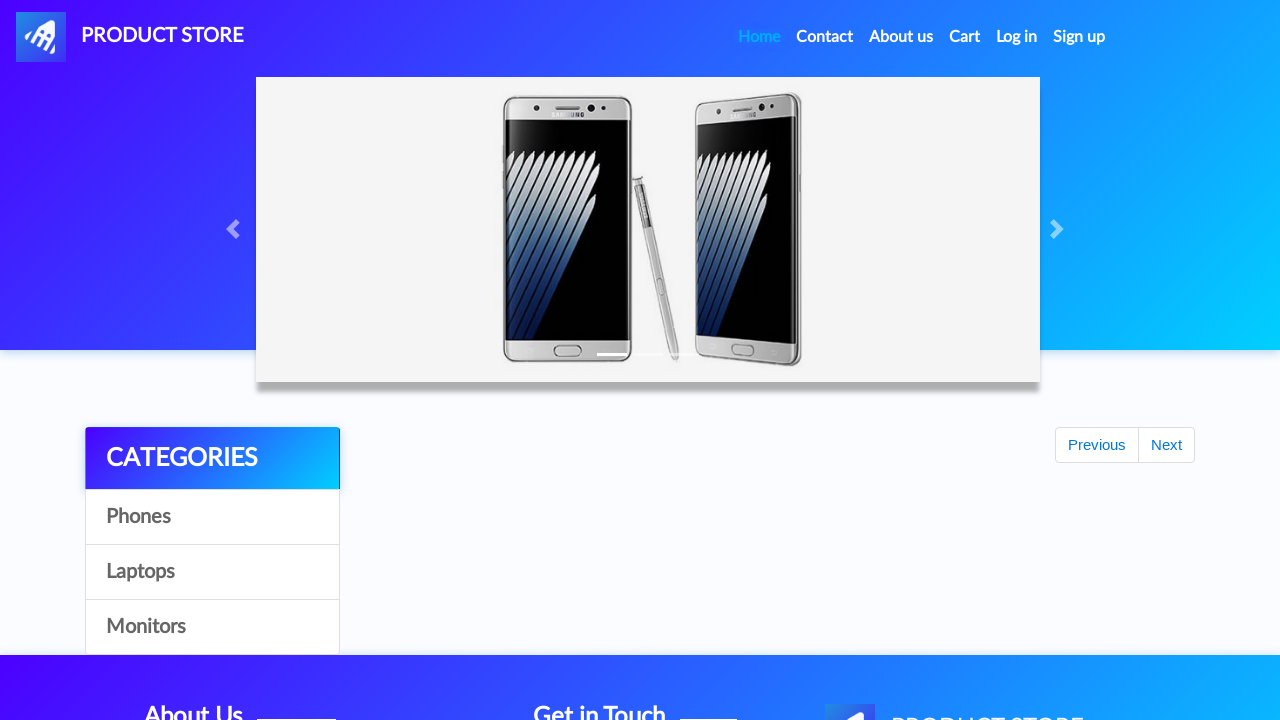

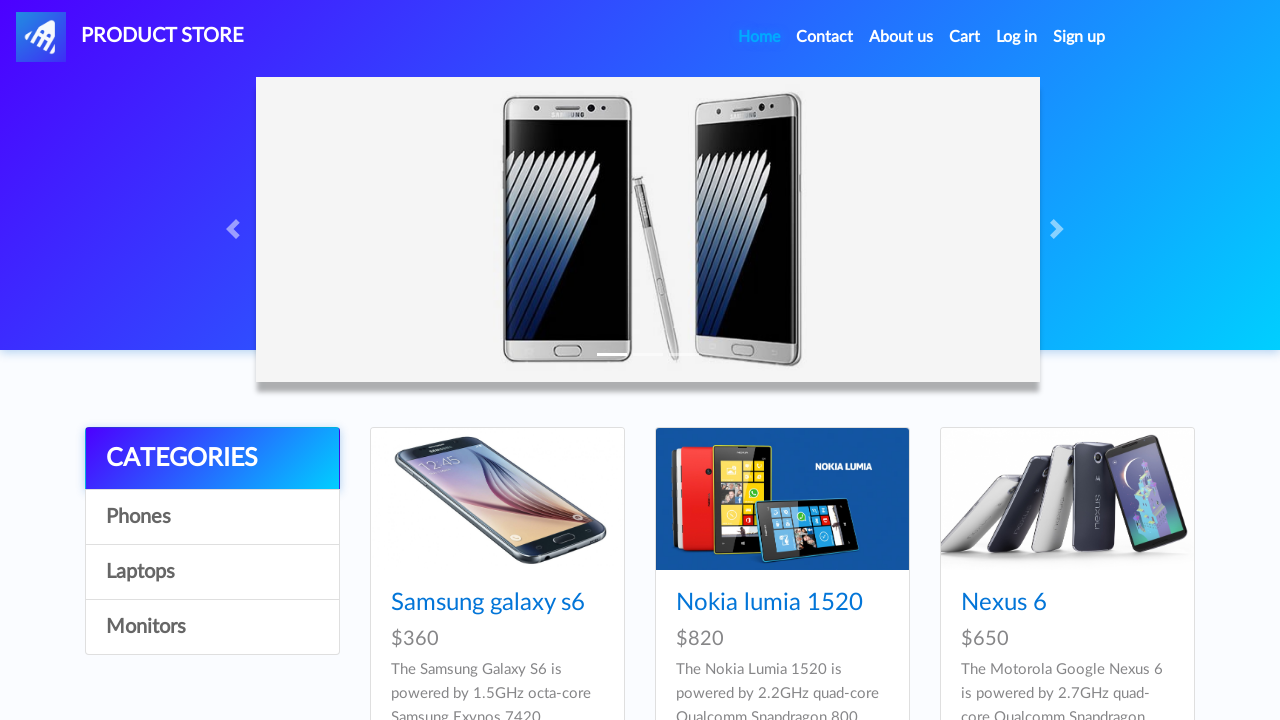